Fills required registration form fields marked with asterisk and submits

Starting URL: http://suninjuly.github.io/registration1.html

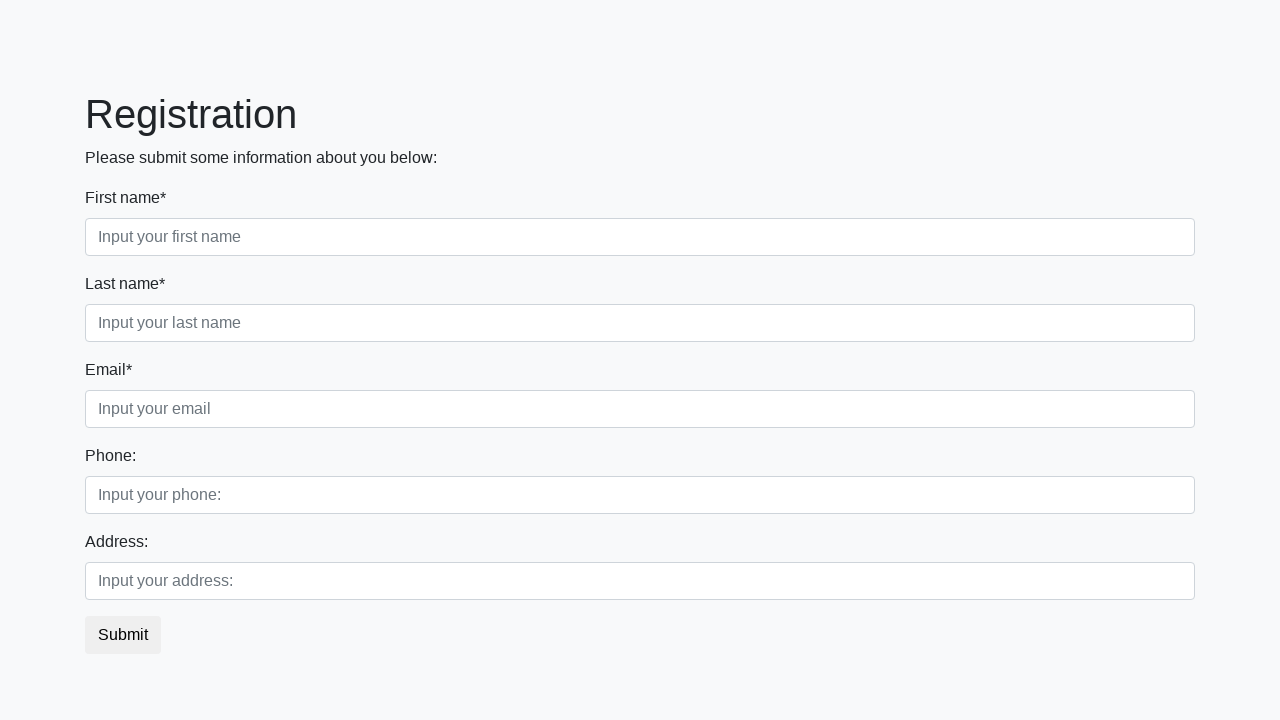

Retrieved all label elements from the registration form
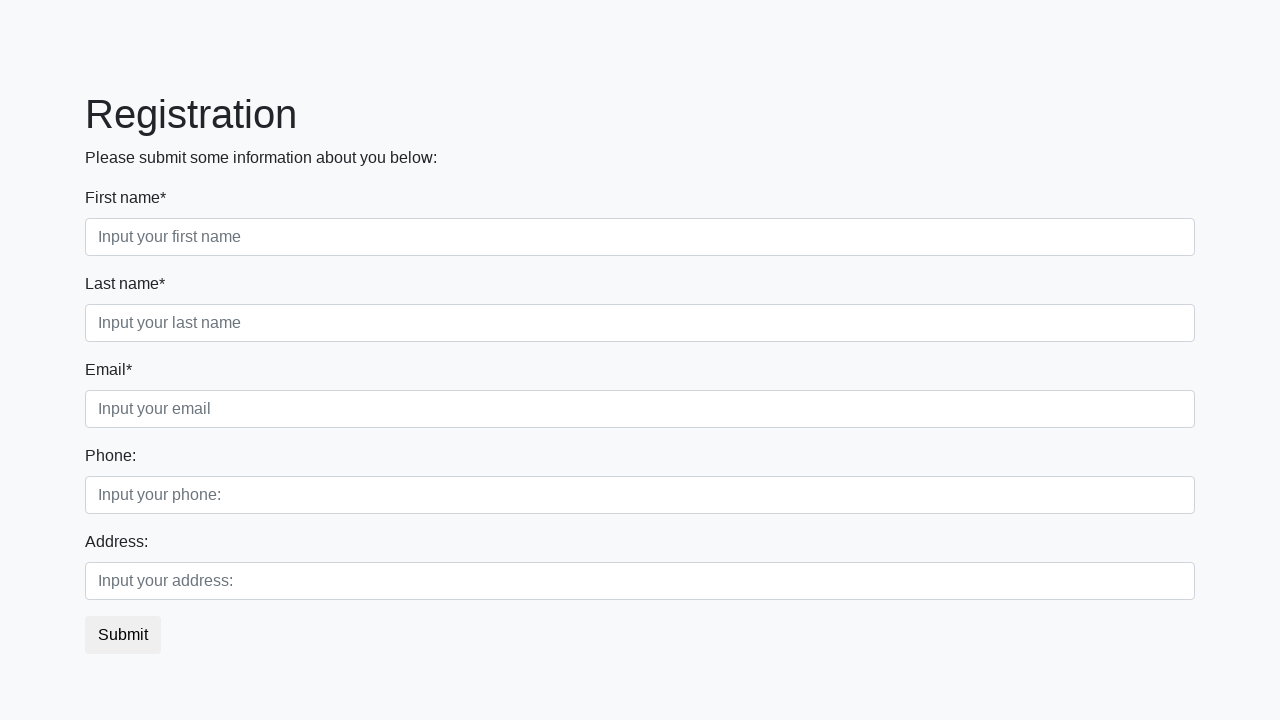

Retrieved all input elements from the registration form
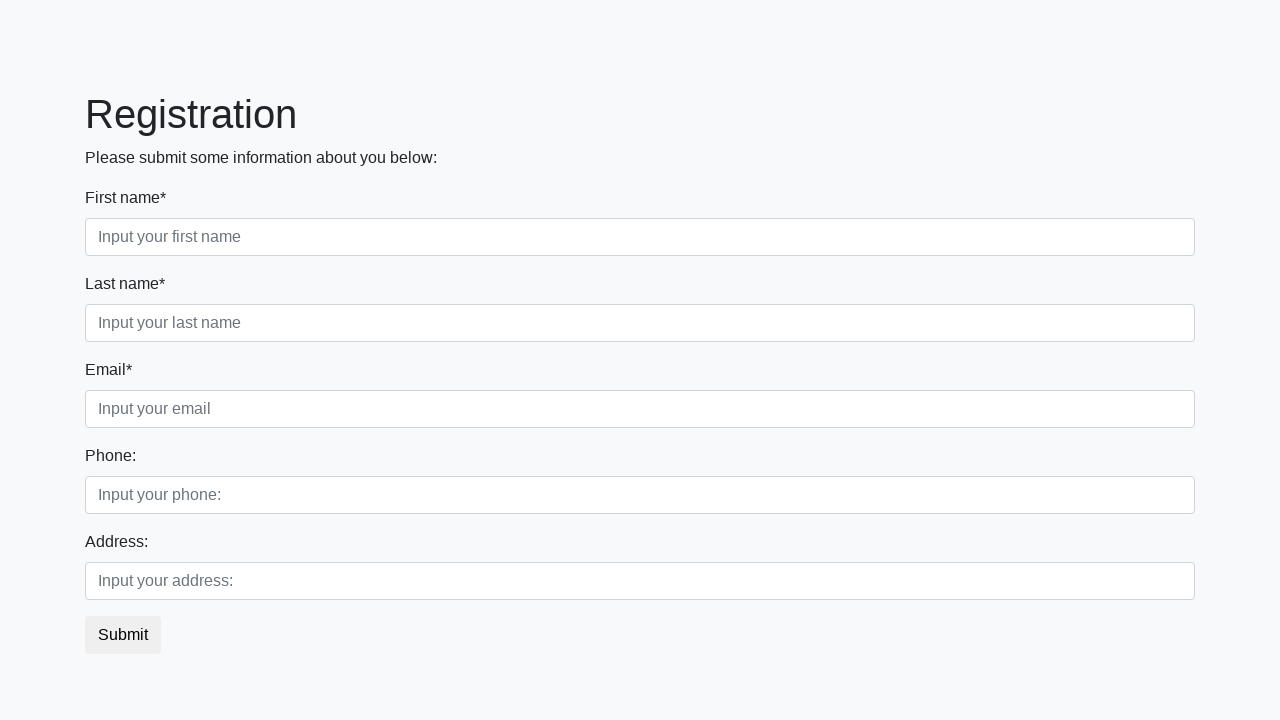

Filled required field 'First name*' with test data on input >> nth=0
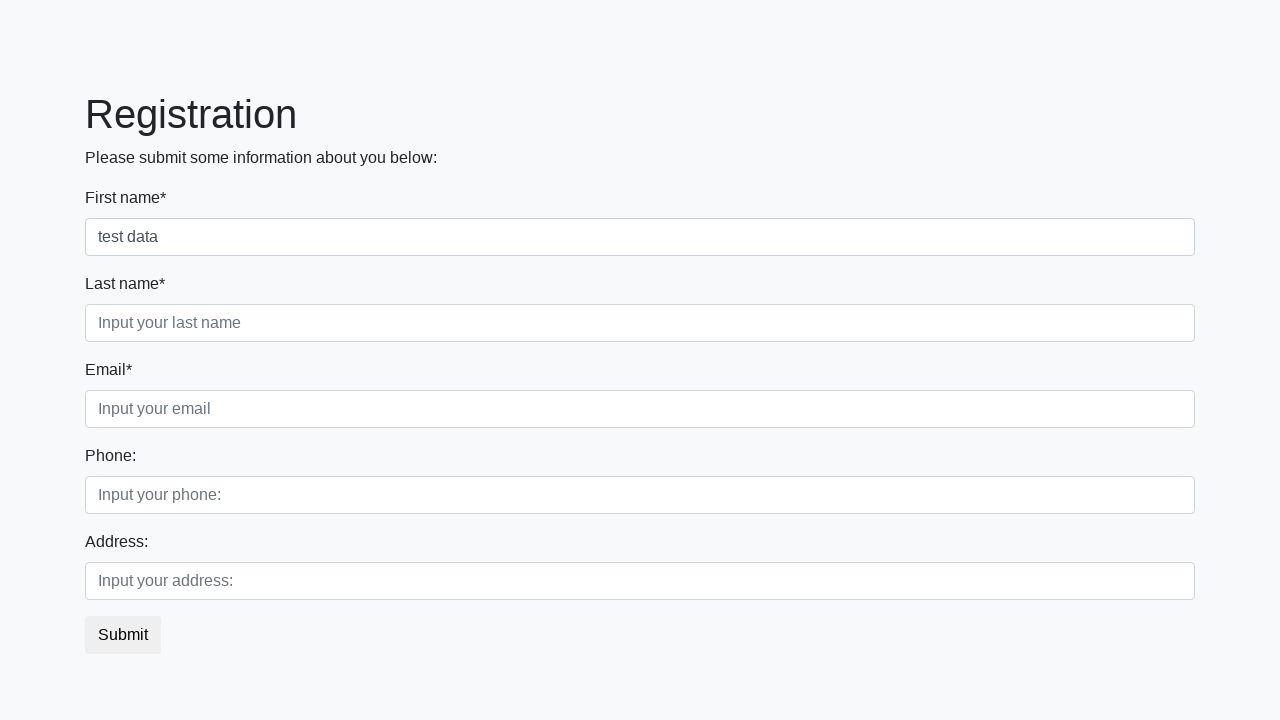

Filled required field 'Last name*' with test data on input >> nth=1
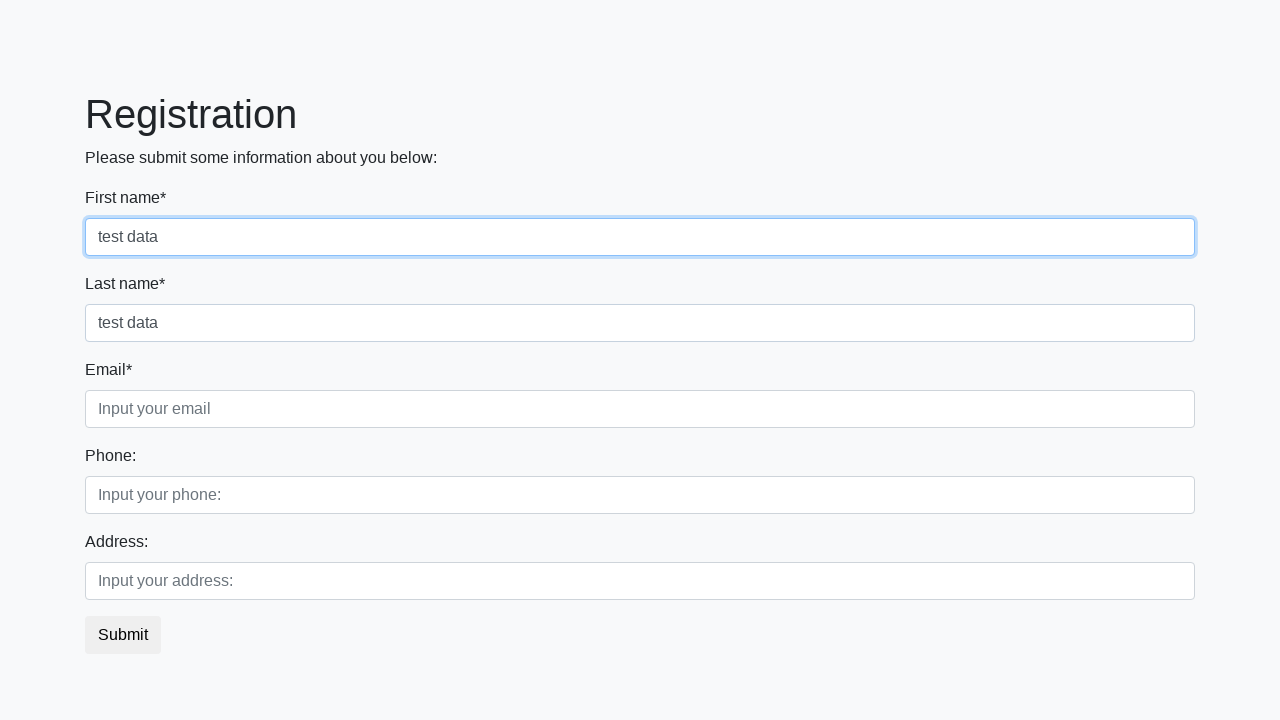

Filled required field 'Email*' with test data on input >> nth=2
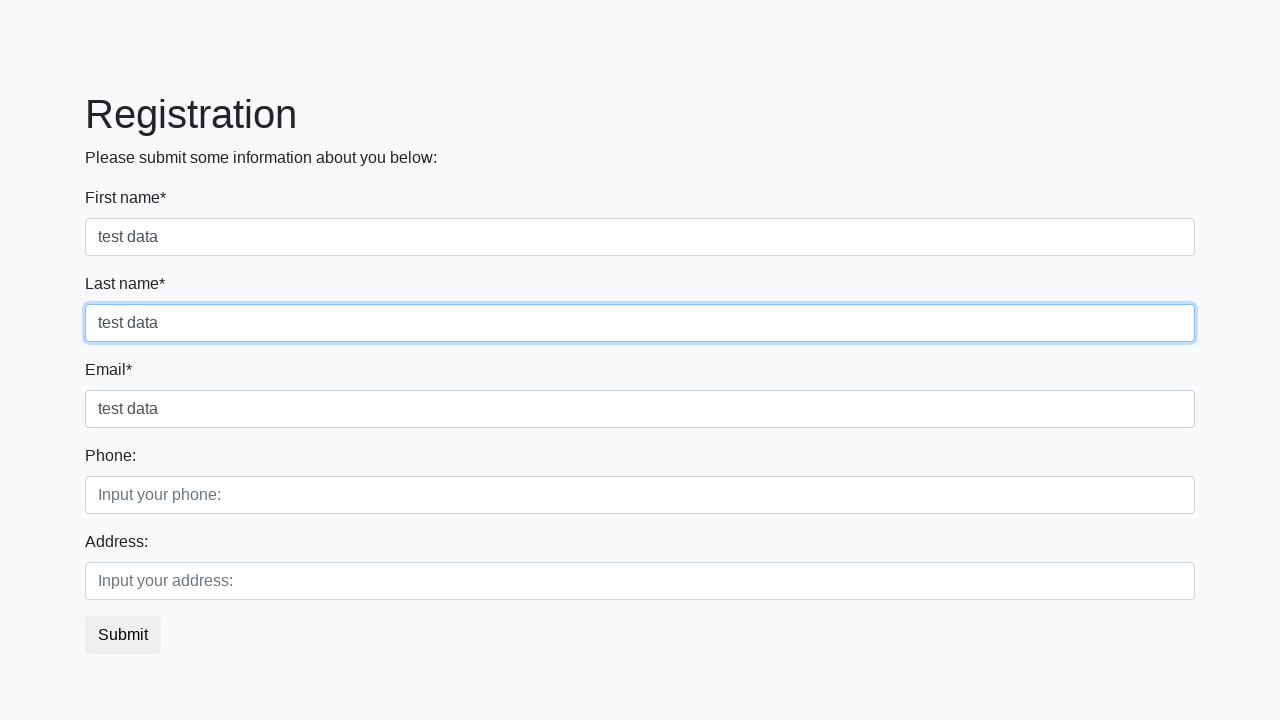

Clicked submit button to submit the registration form at (123, 635) on button.btn
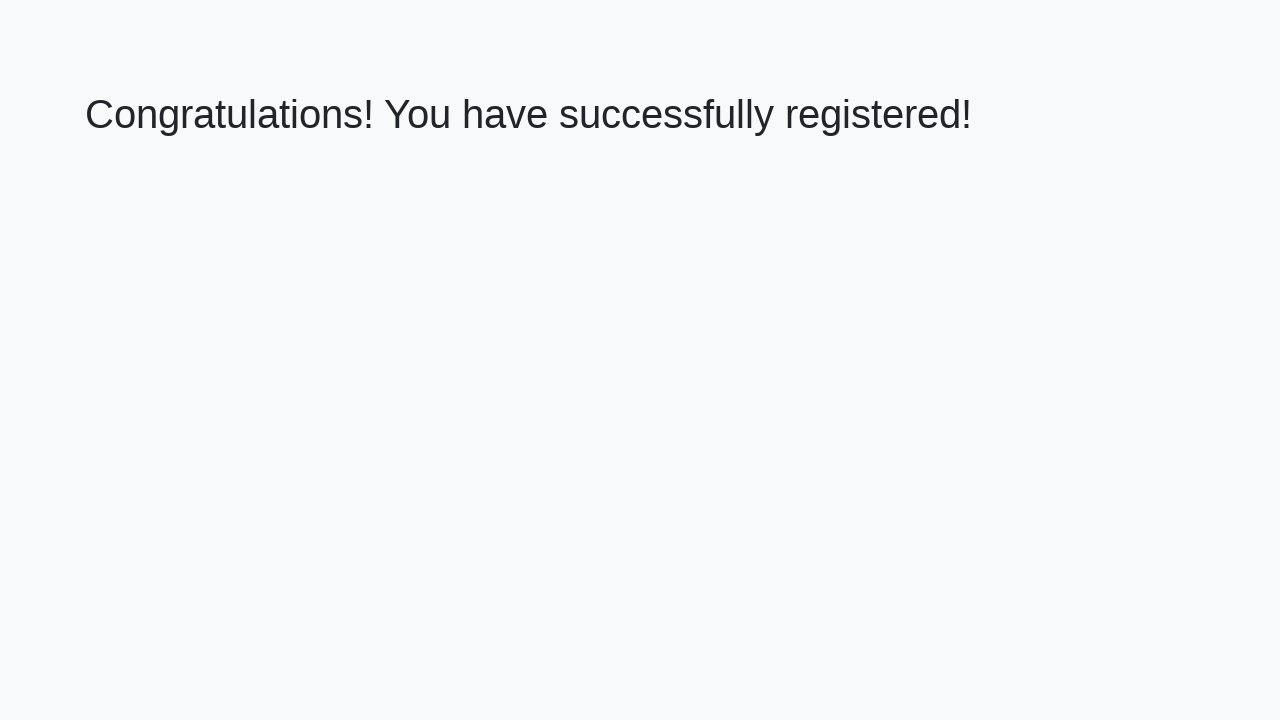

Registration form submitted successfully and success message displayed
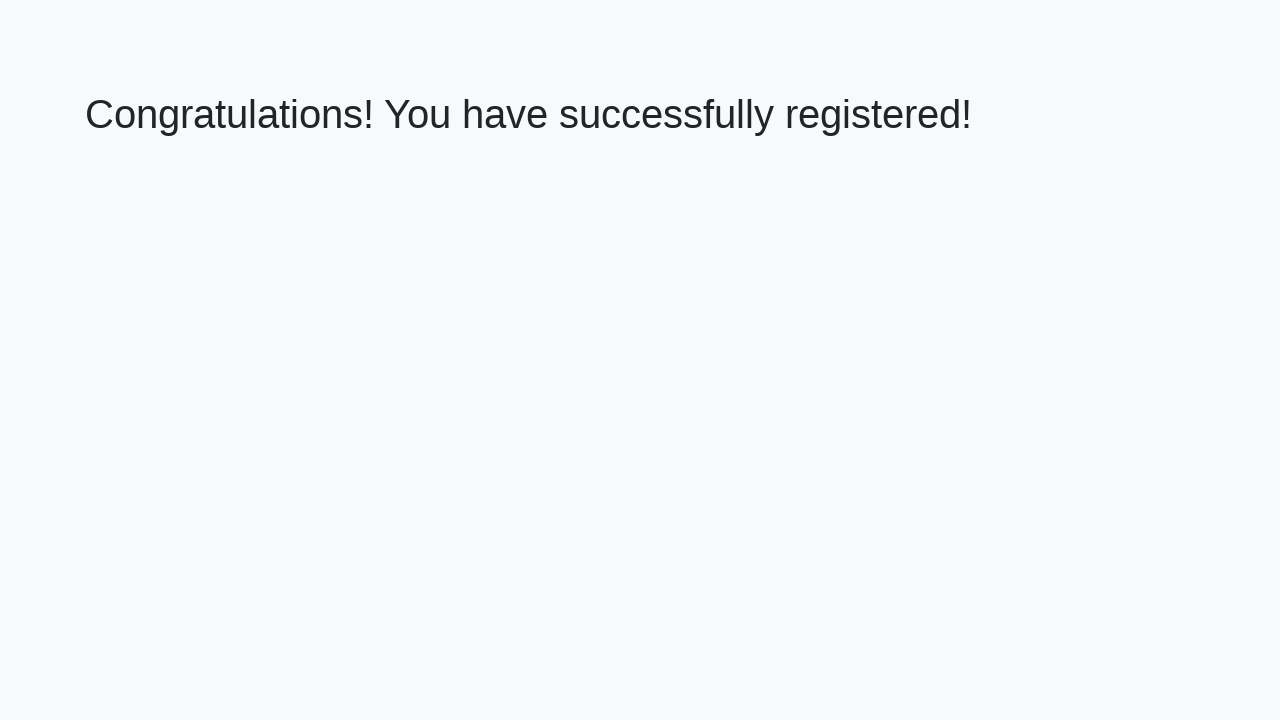

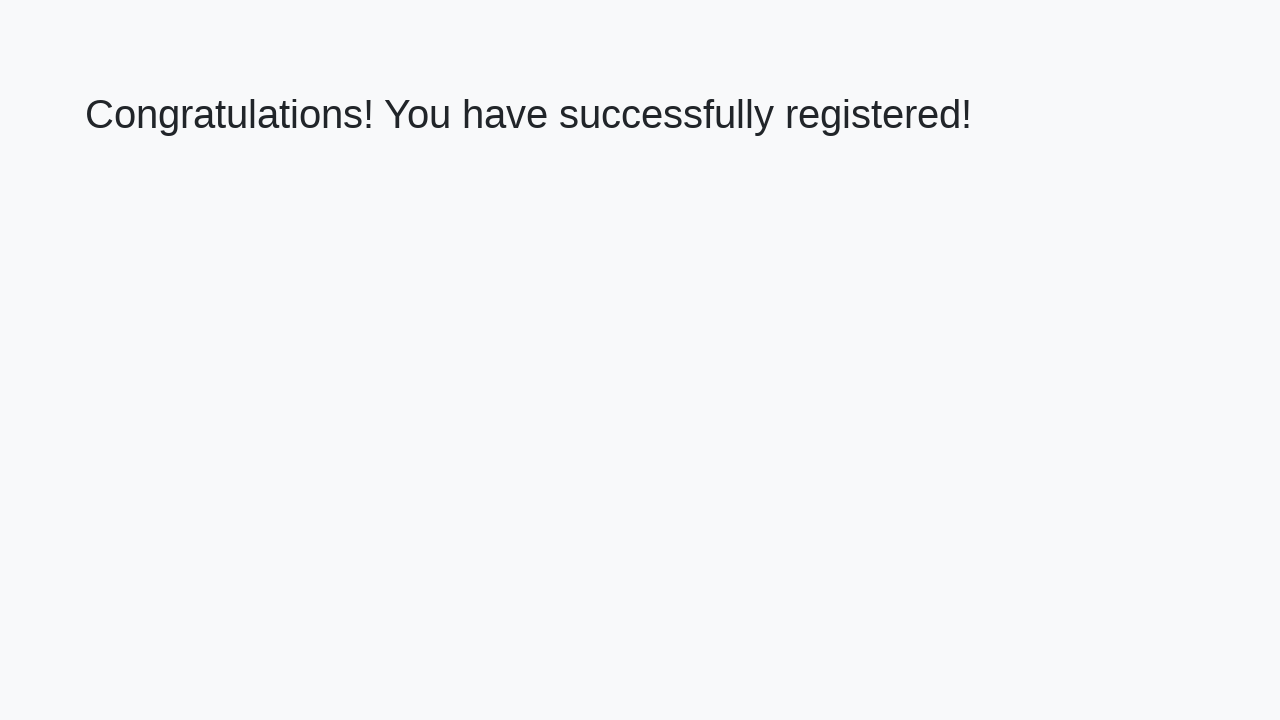